Tests that the email field accepts a valid email format

Starting URL: https://automationexercise.com/contact_us

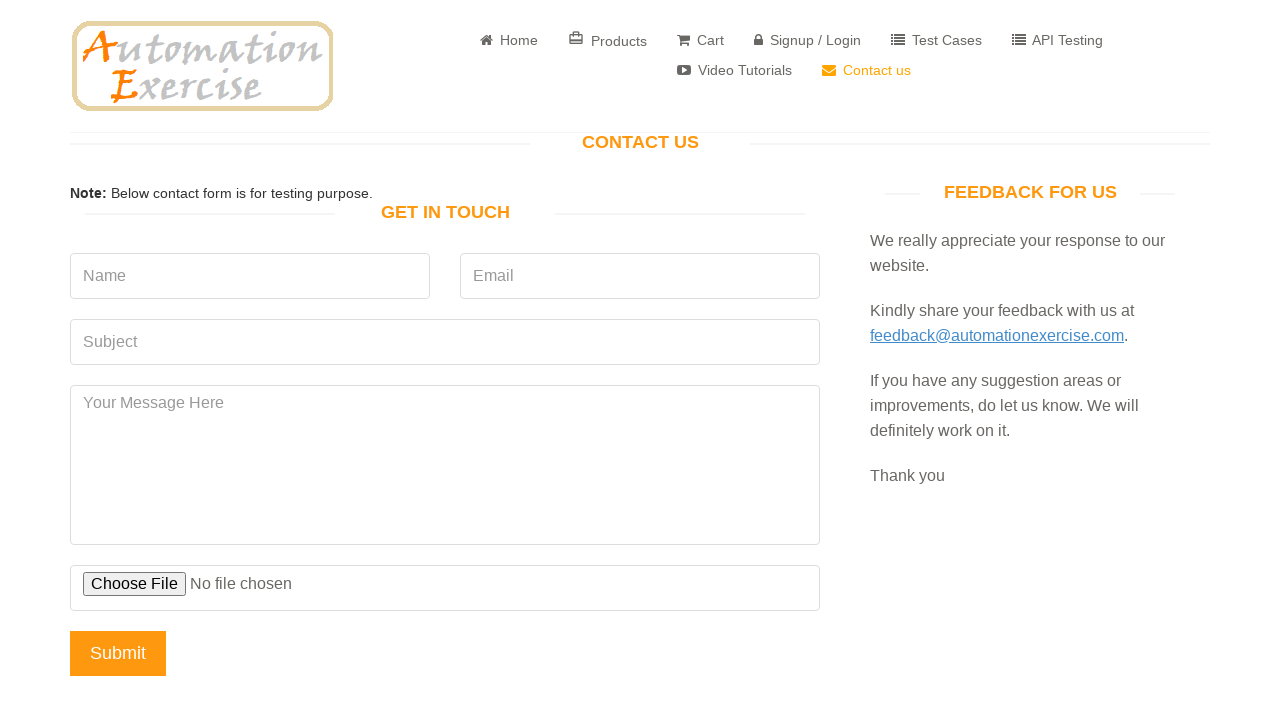

Waited for email field to load on Contact Us page
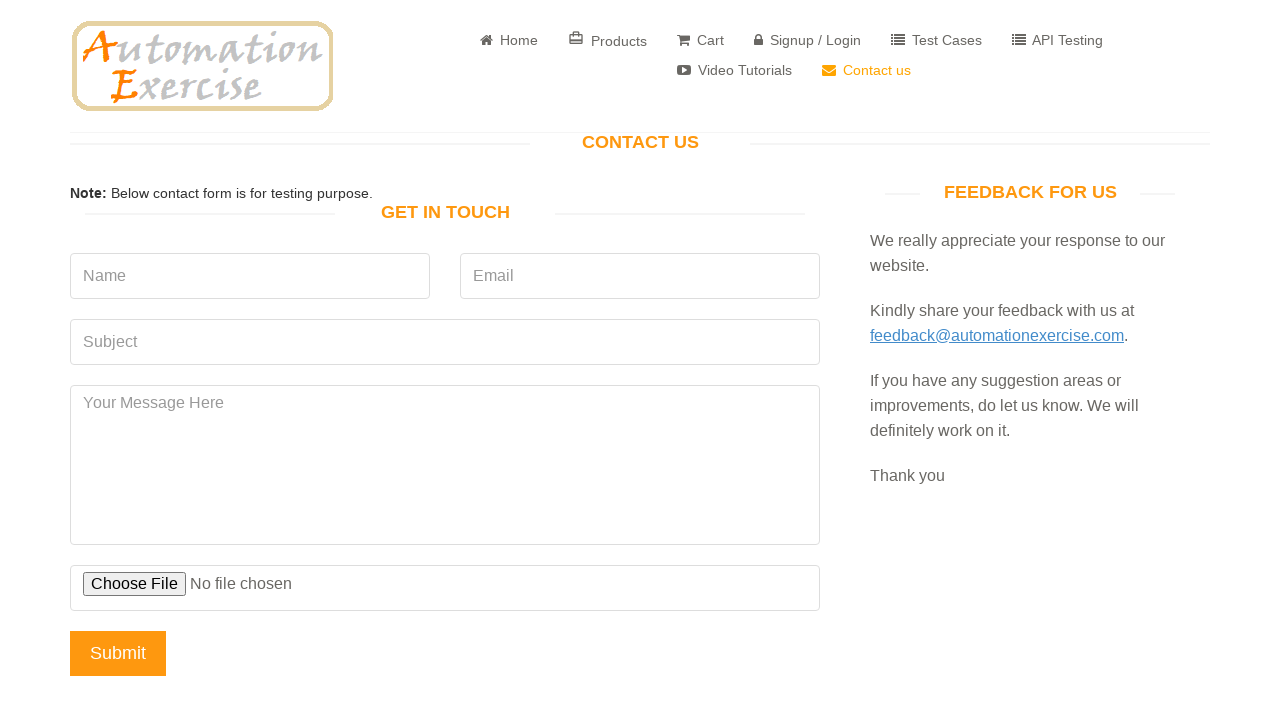

Filled email field with valid email format 'michael.rodriguez@testmail.com' on input[name='email']
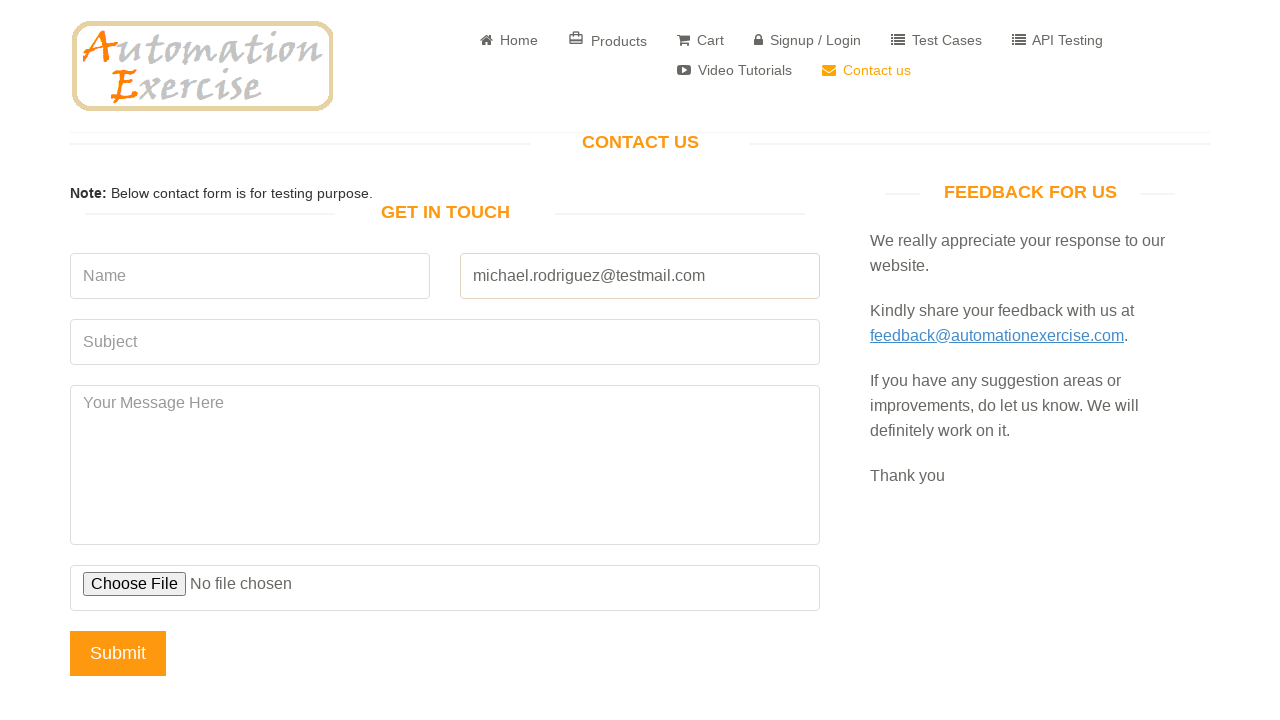

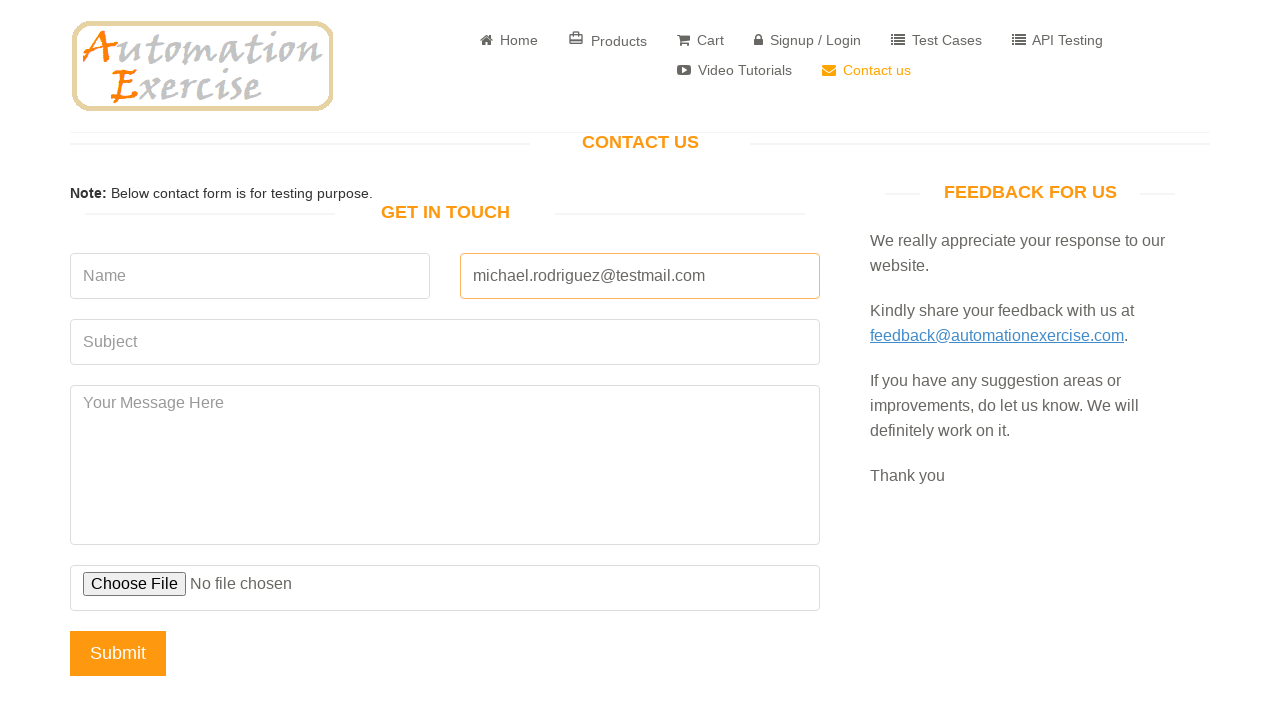